Navigates to WeChat Work homepage and clicks the login button

Starting URL: https://work.weixin.qq.com/

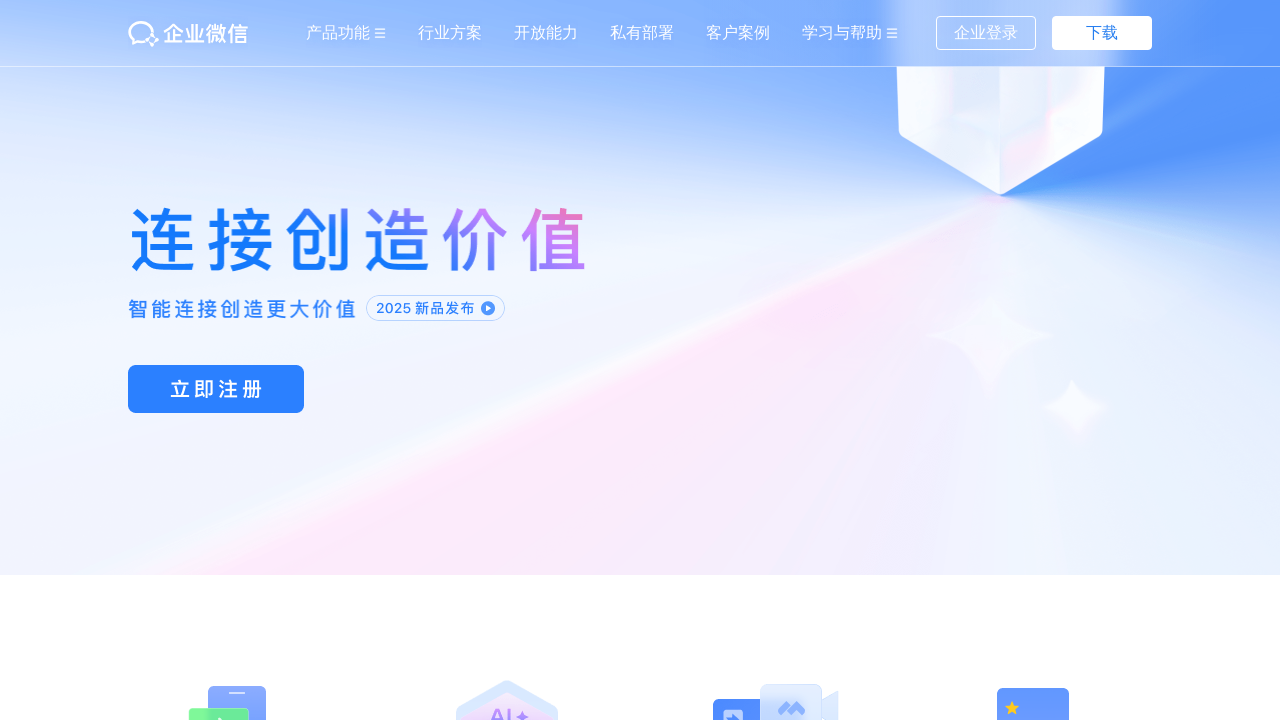

Navigated to WeChat Work homepage
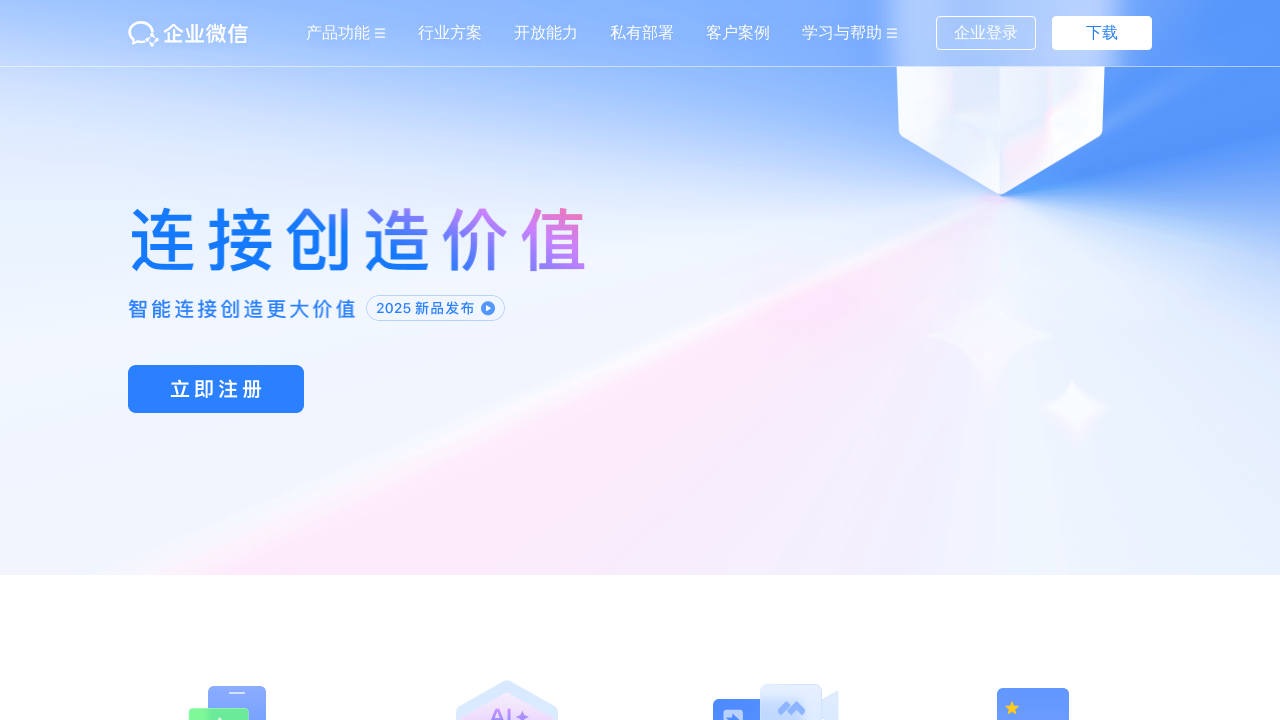

Clicked the login button at (986, 33) on xpath=//a[@class='index_top_operation_loginBtn']
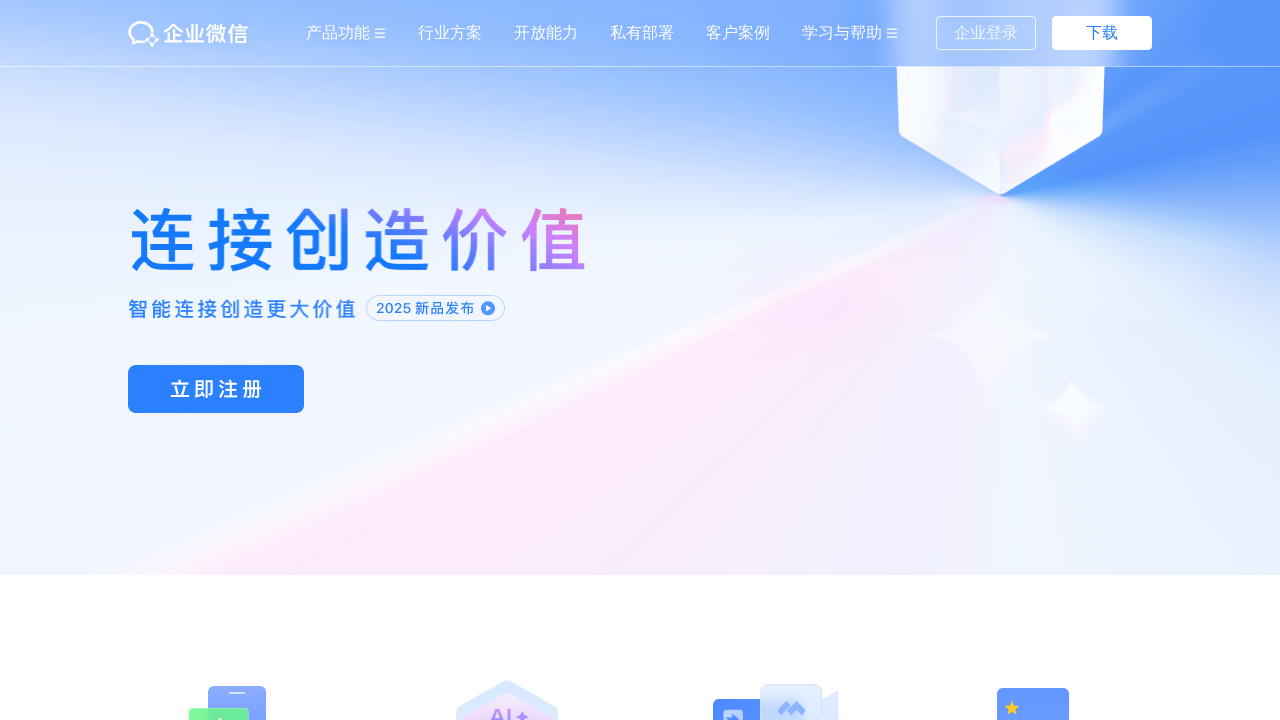

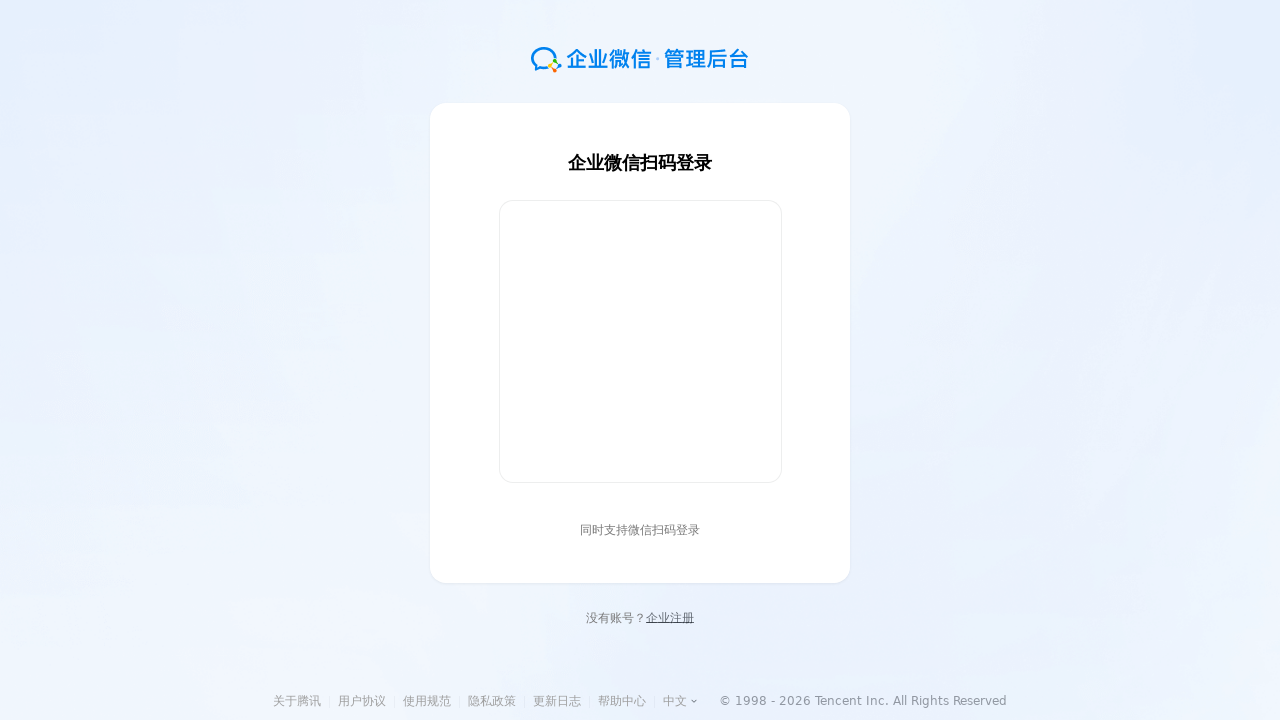